Tests the job search functionality on Wanted.co.kr by clicking the search button, entering a search query for "데이터 분석가" (Data Analyst), and navigating to view all positions.

Starting URL: https://www.wanted.co.kr

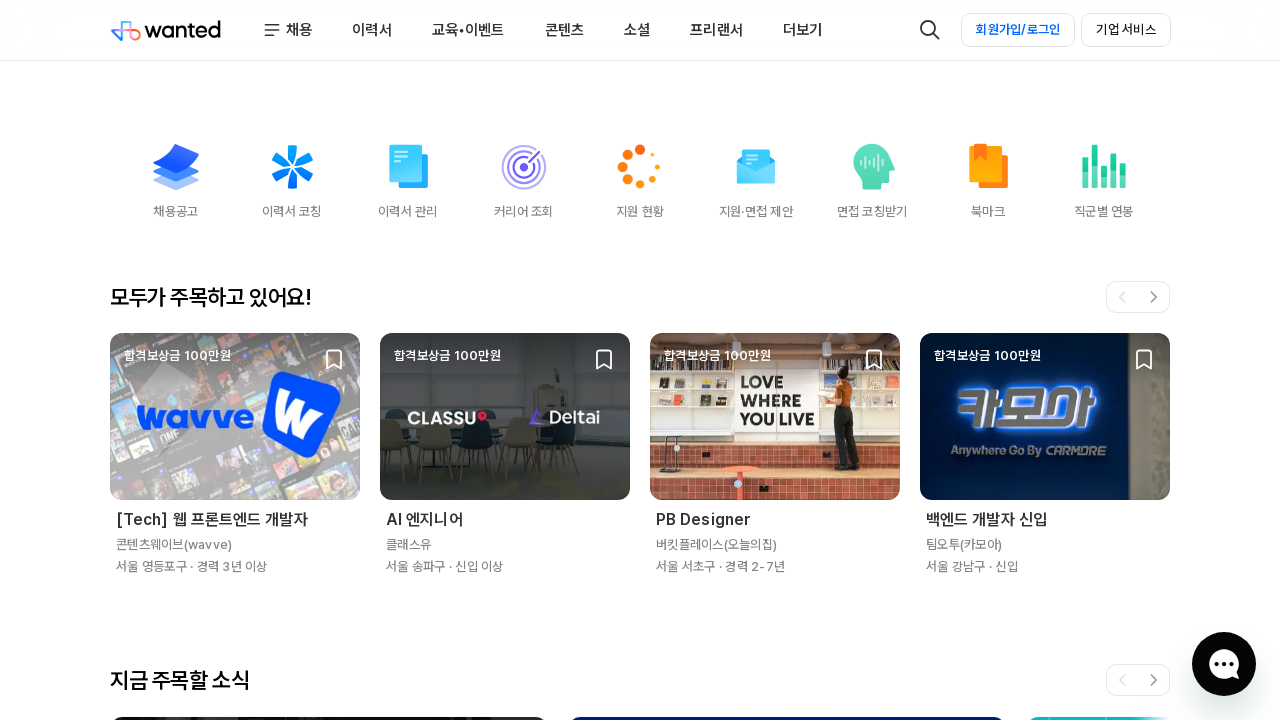

Waited for navigation search button to be available
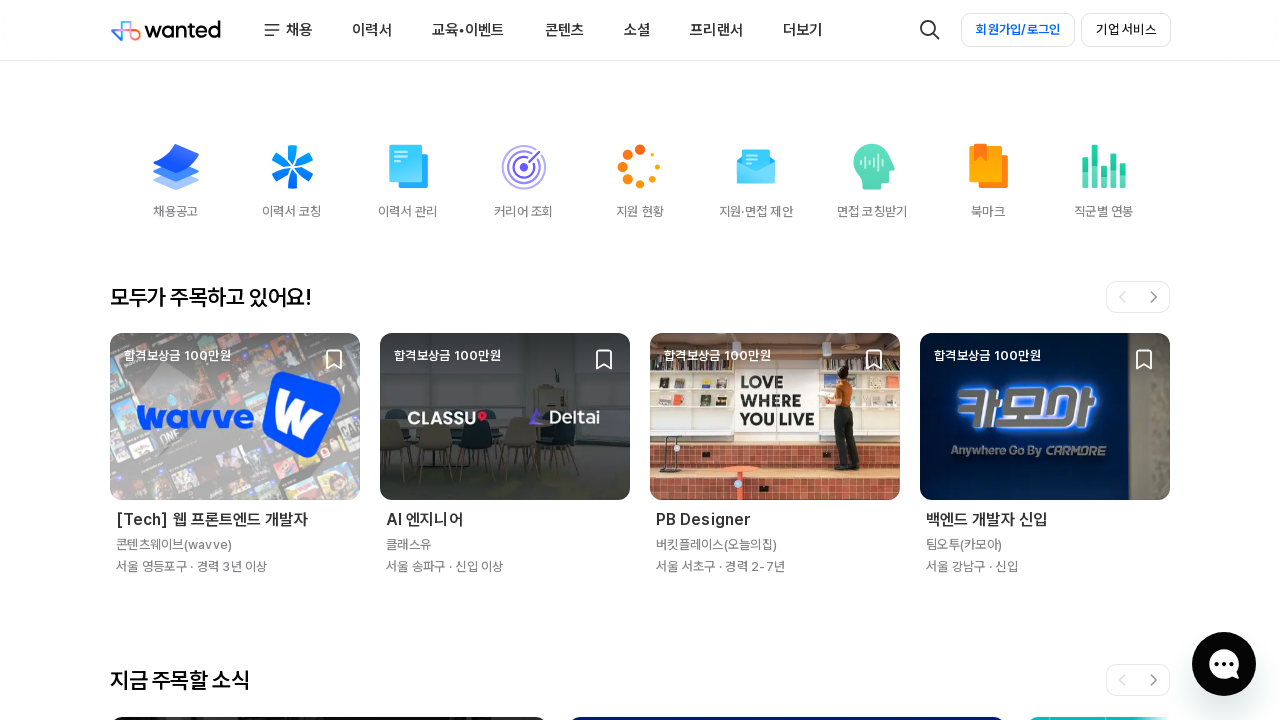

Clicked the navigation search button at (930, 30) on xpath=//*[@id="__next"]/div[1]/div[2]/nav/aside/ul/li[1]/button
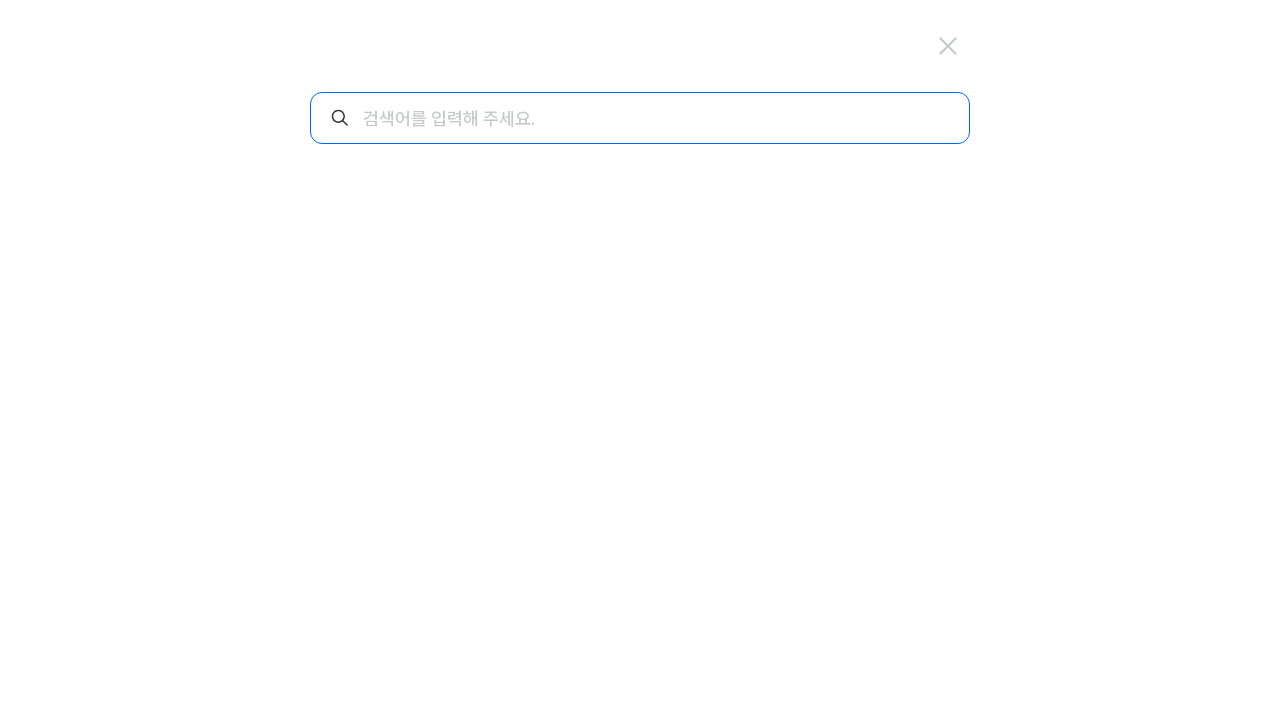

Waited for search input field to be available
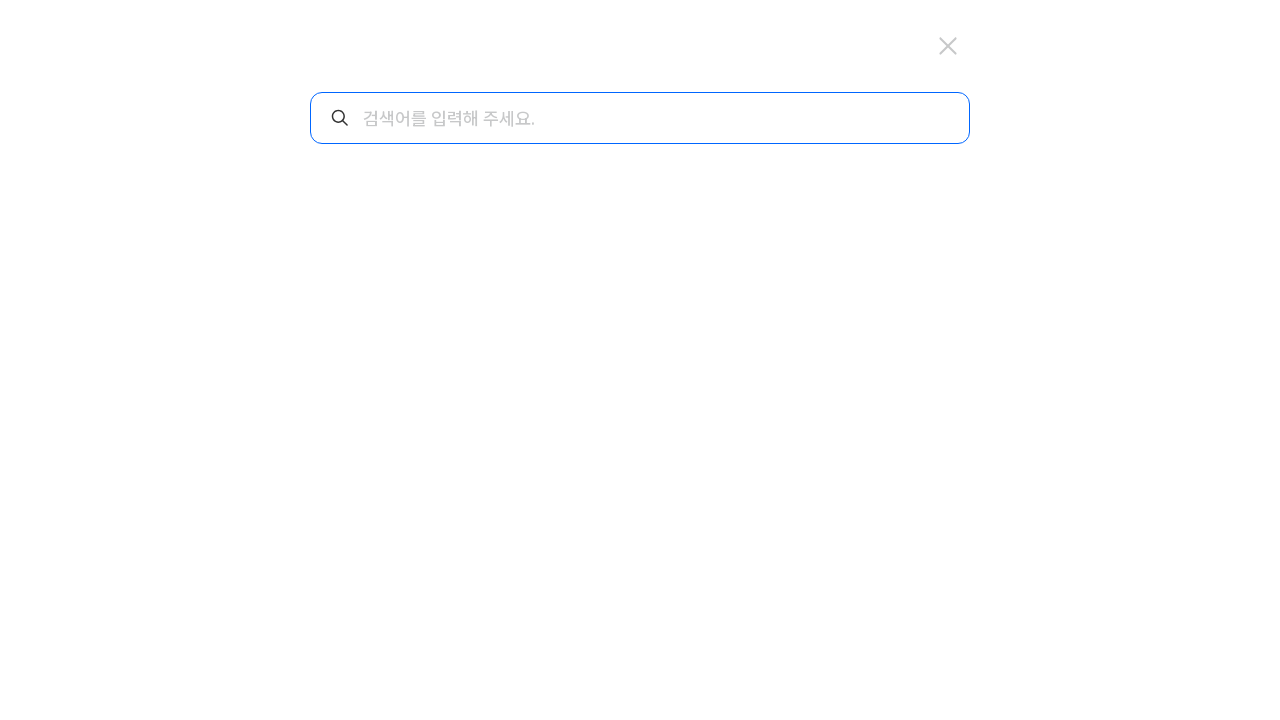

Entered search query '데이터 분석가' (Data Analyst) in search field on xpath=//*[@id="nav_searchbar"]/div/div[2]/div/form/input
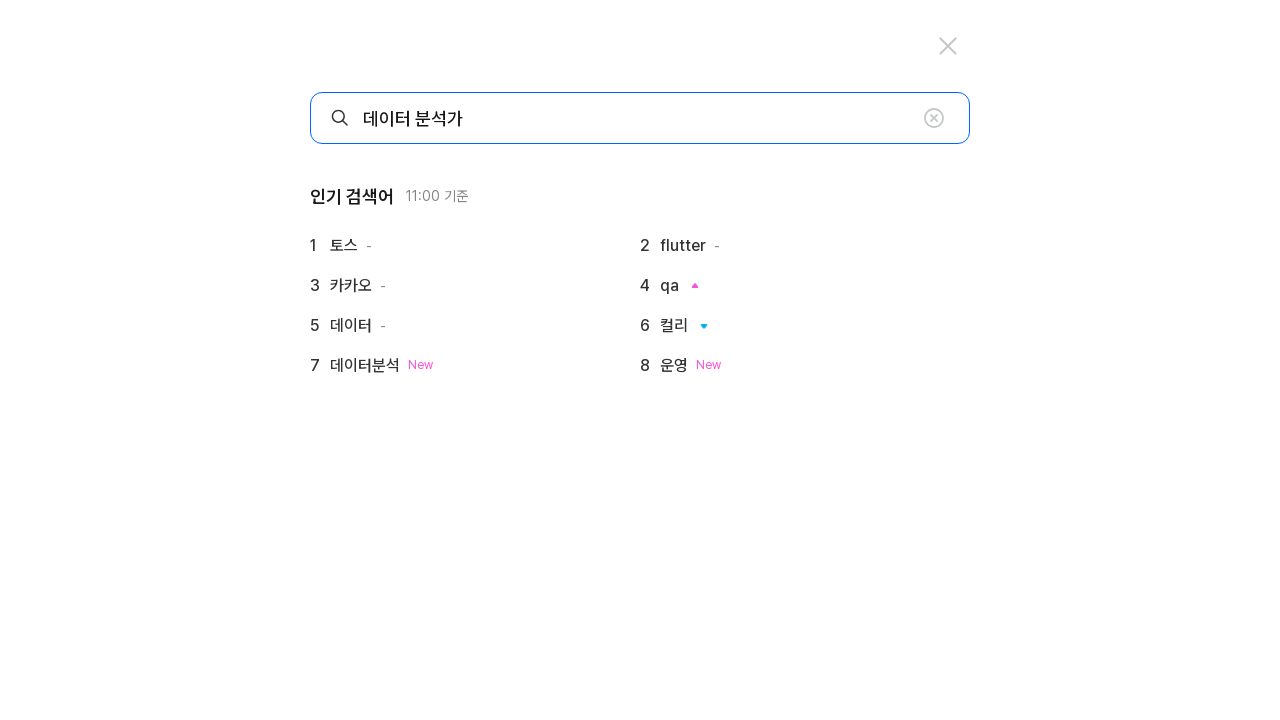

Pressed Enter to submit the search query on xpath=//*[@id="nav_searchbar"]/div/div[2]/div/form/input
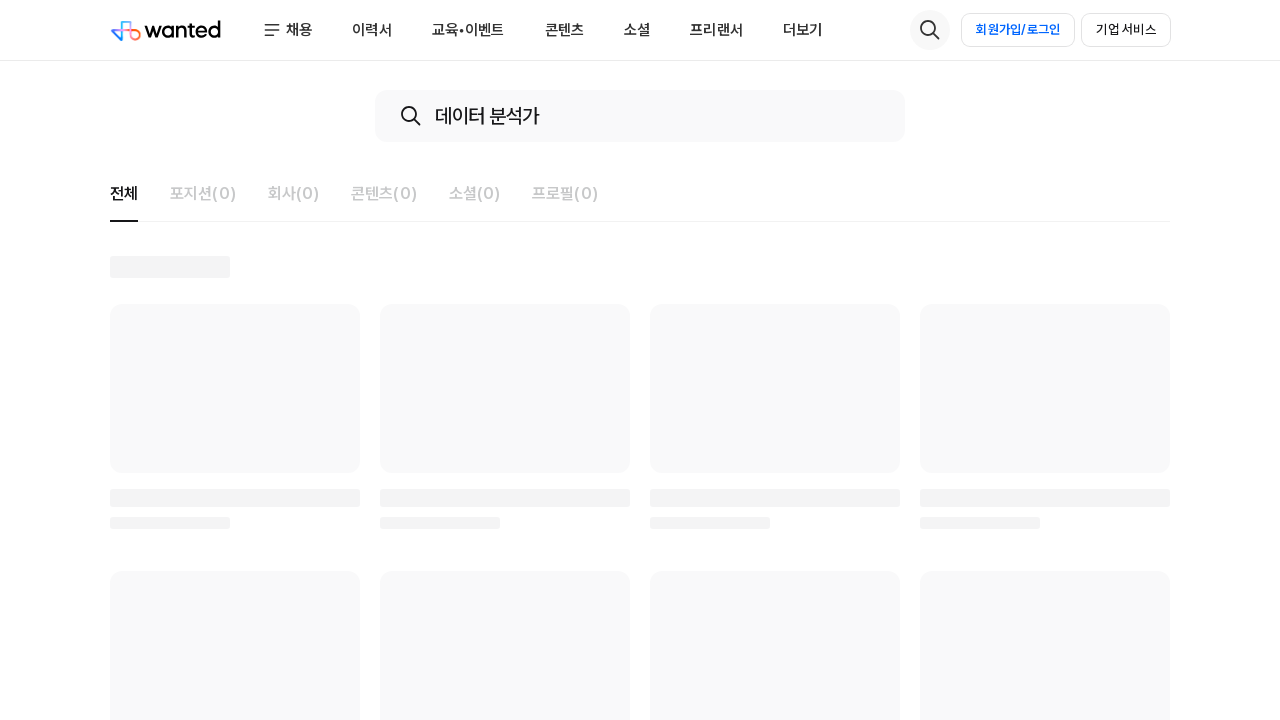

Waited for 'View All Positions' button to be available
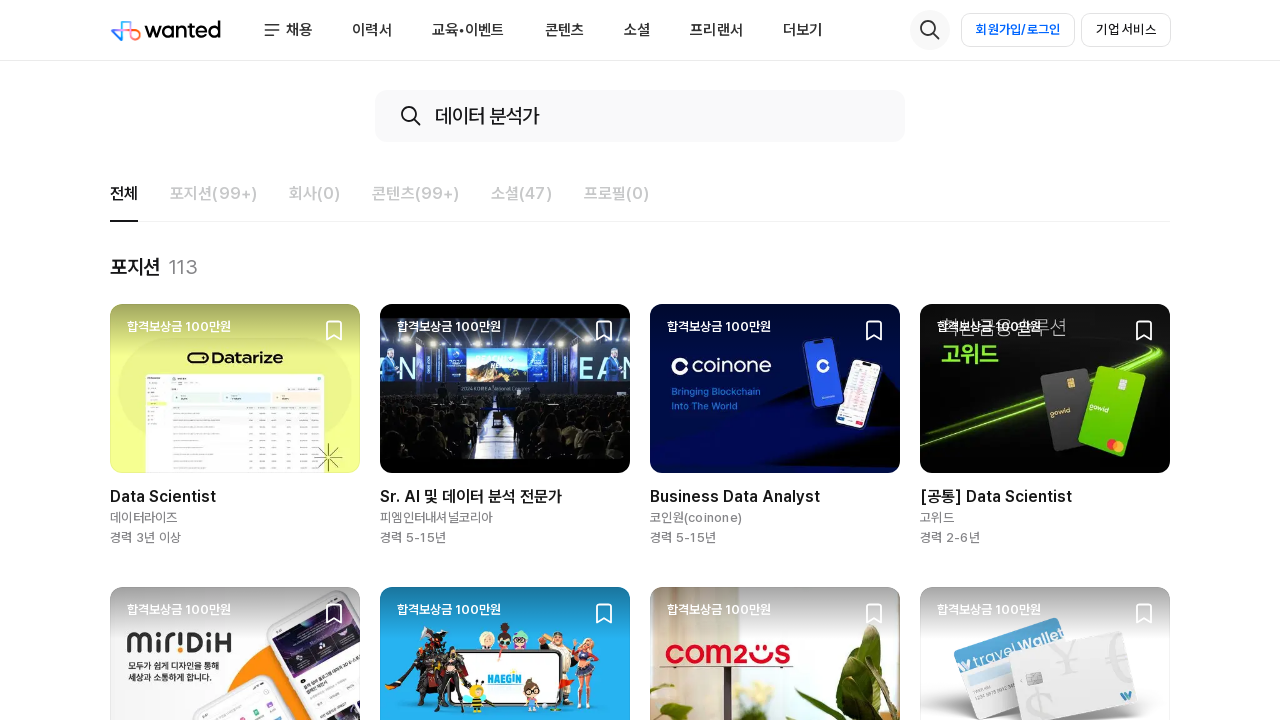

Clicked 'View All Positions' button to see all data analyst job listings at (640, 360) on xpath=//*[@id="search_tabpanel_overview"]/div[1]/div[3]/button
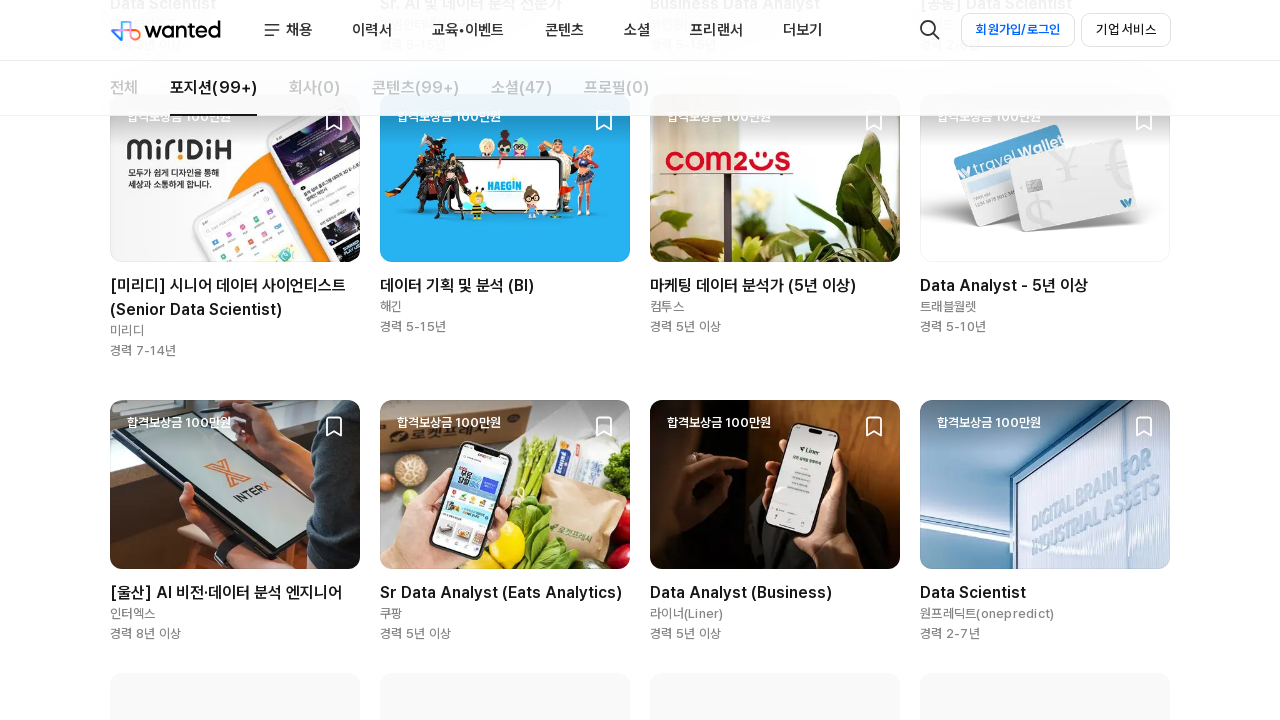

Position listings loaded successfully
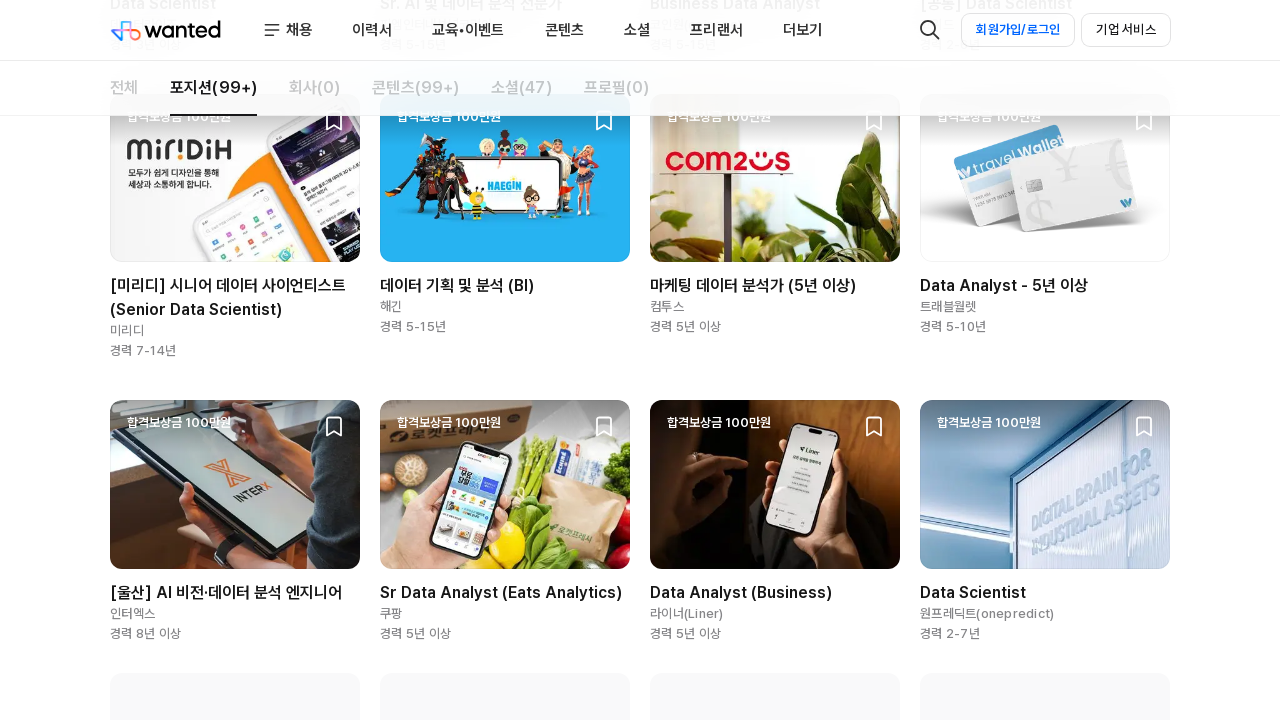

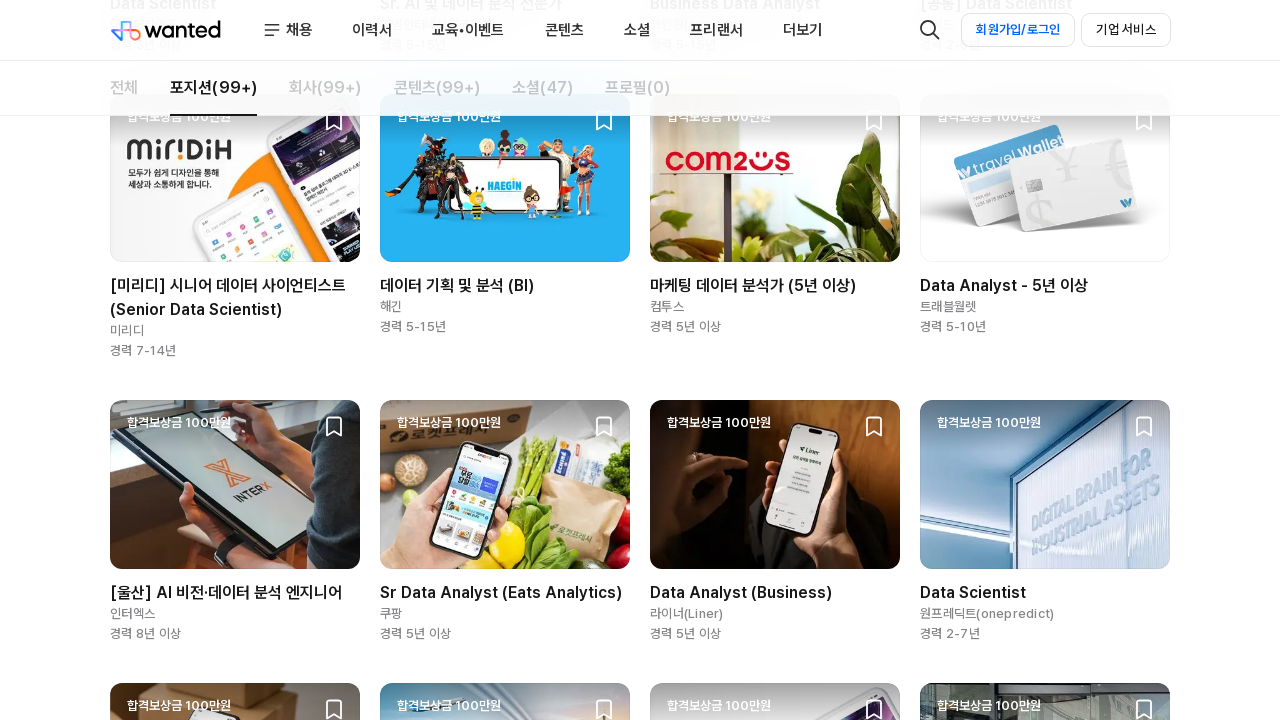